Tests clicking a link that opens a popup window on the omayo test page

Starting URL: http://omayo.blogspot.com/

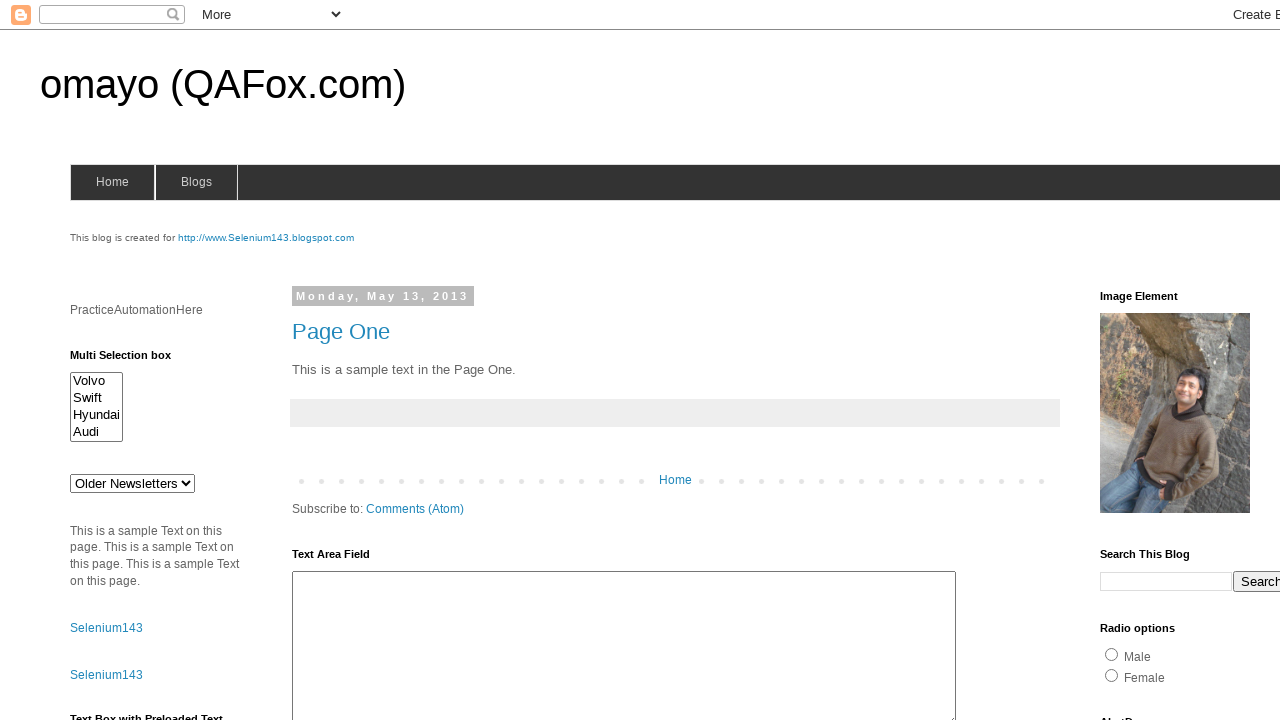

Navigated to omayo.blogspot.com
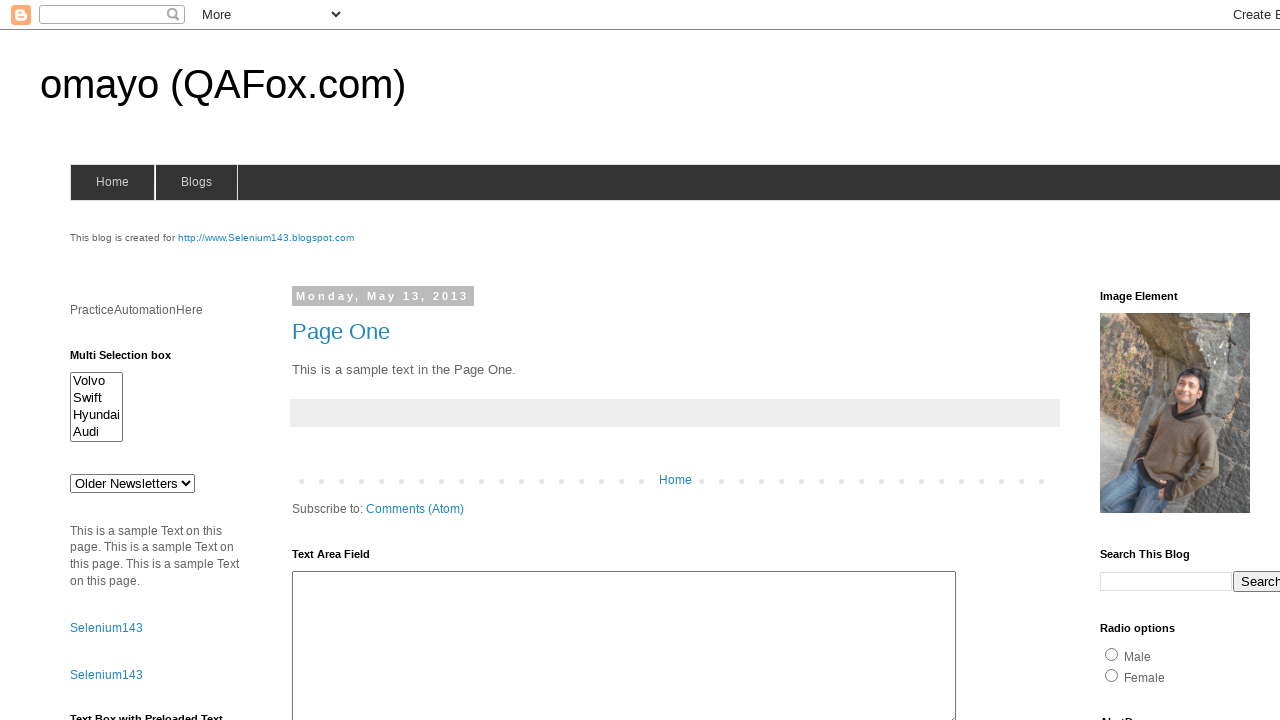

Clicked link to open popup window at (132, 360) on text=Open a popup window
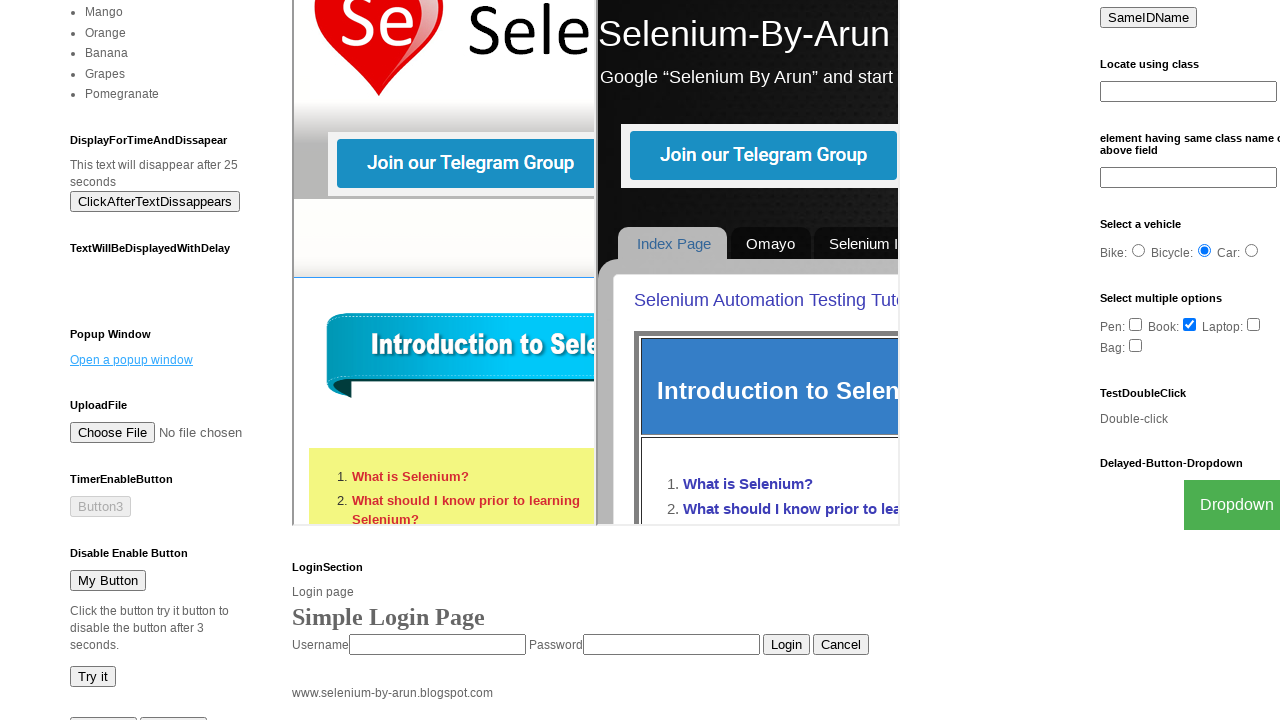

Waited for popup window to appear
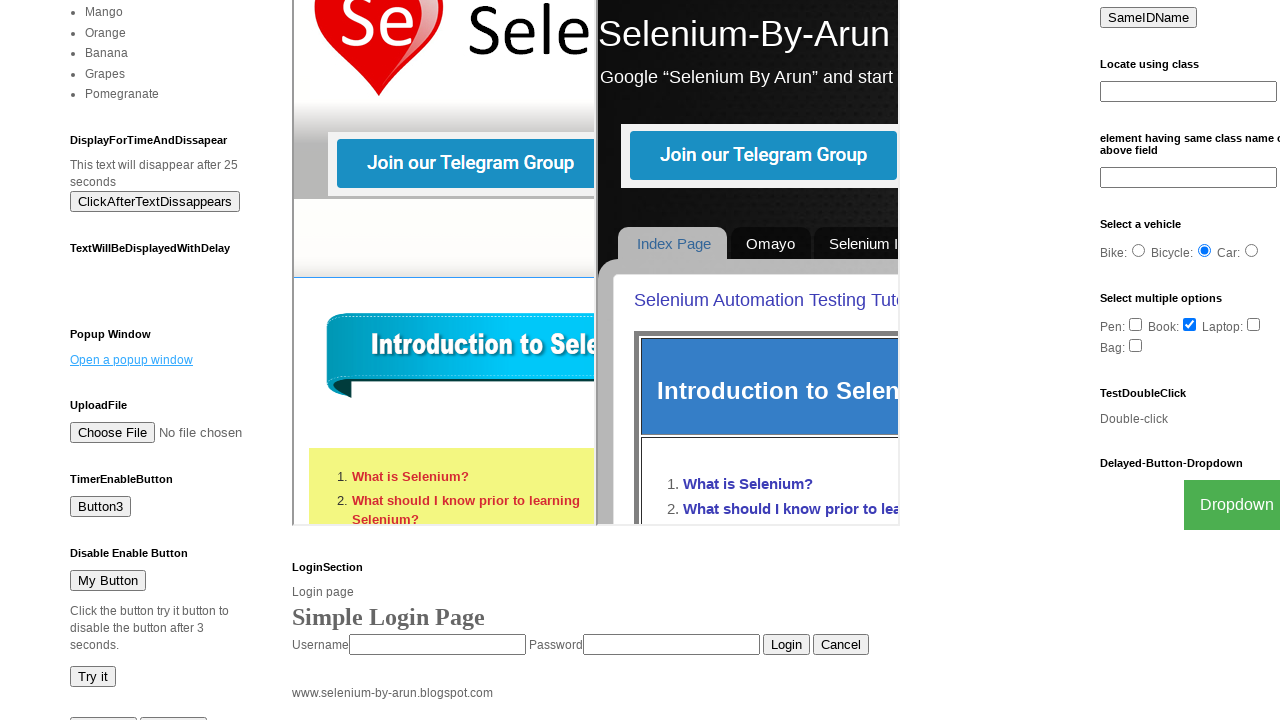

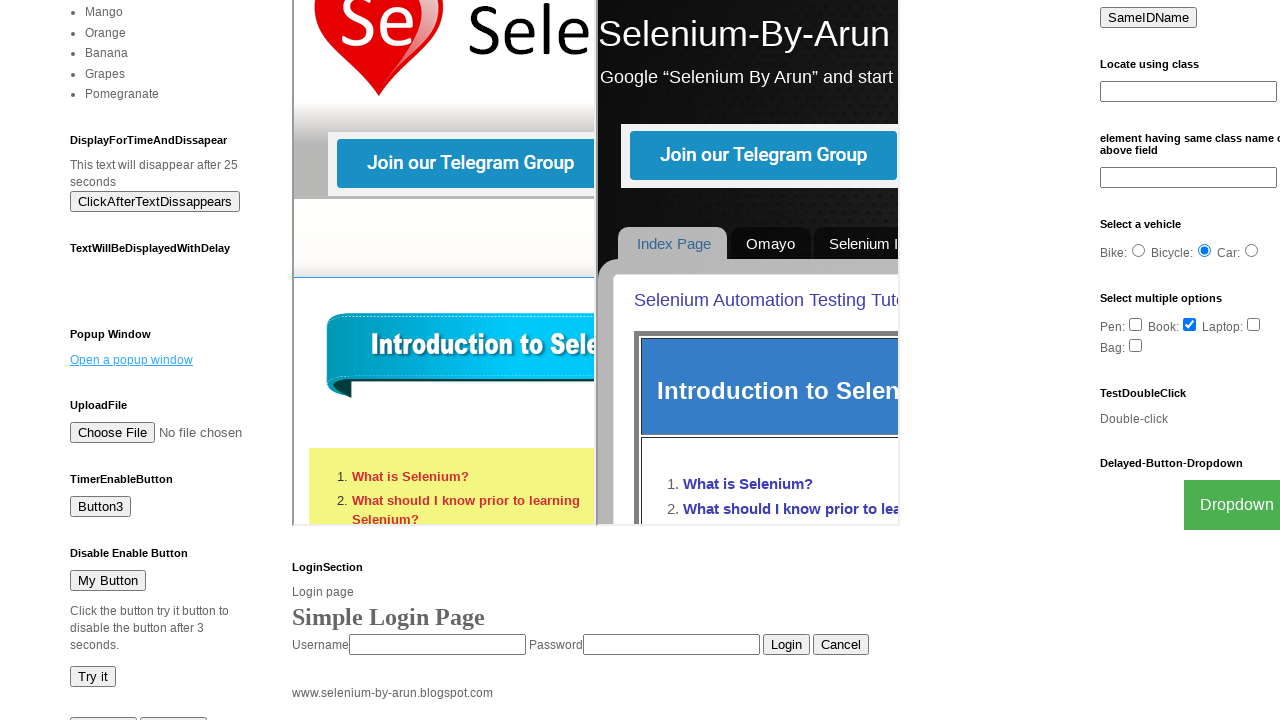